Tests handling of JavaScript alert and confirm dialogs by clicking alert and confirm buttons

Starting URL: https://rahulshettyacademy.com/AutomationPractice/

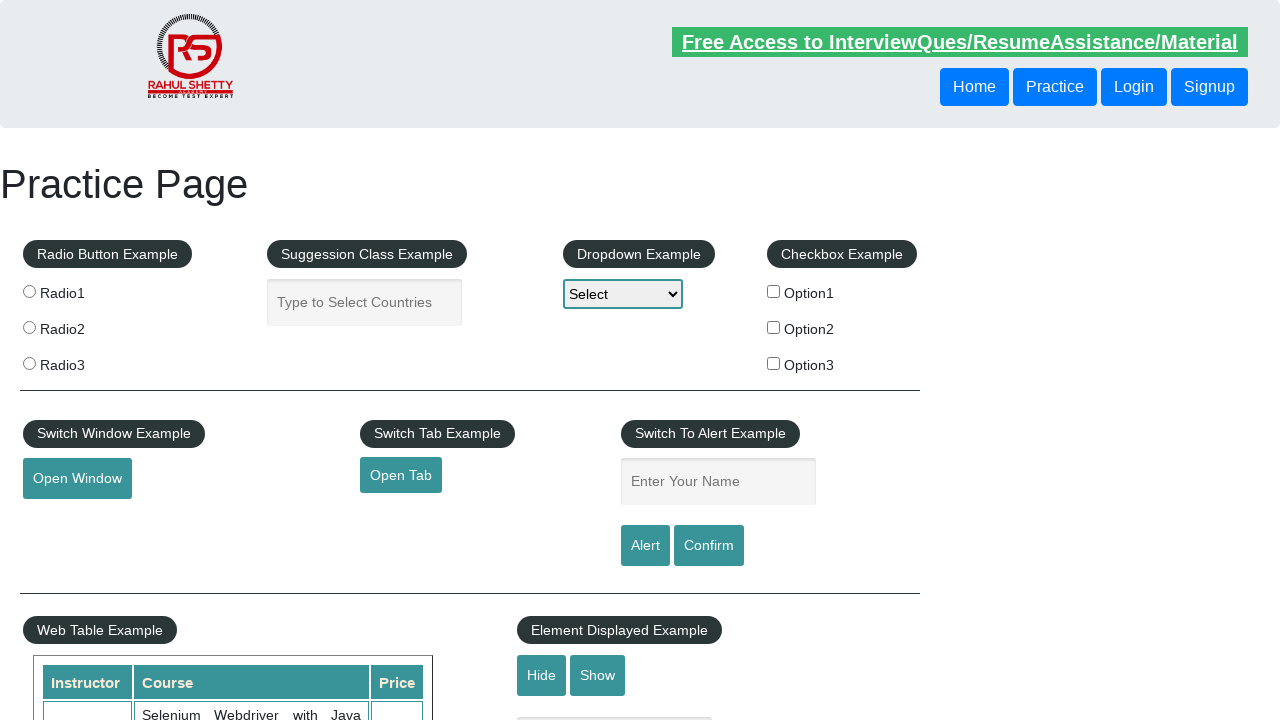

Set up dialog handler to accept all alerts and confirmations
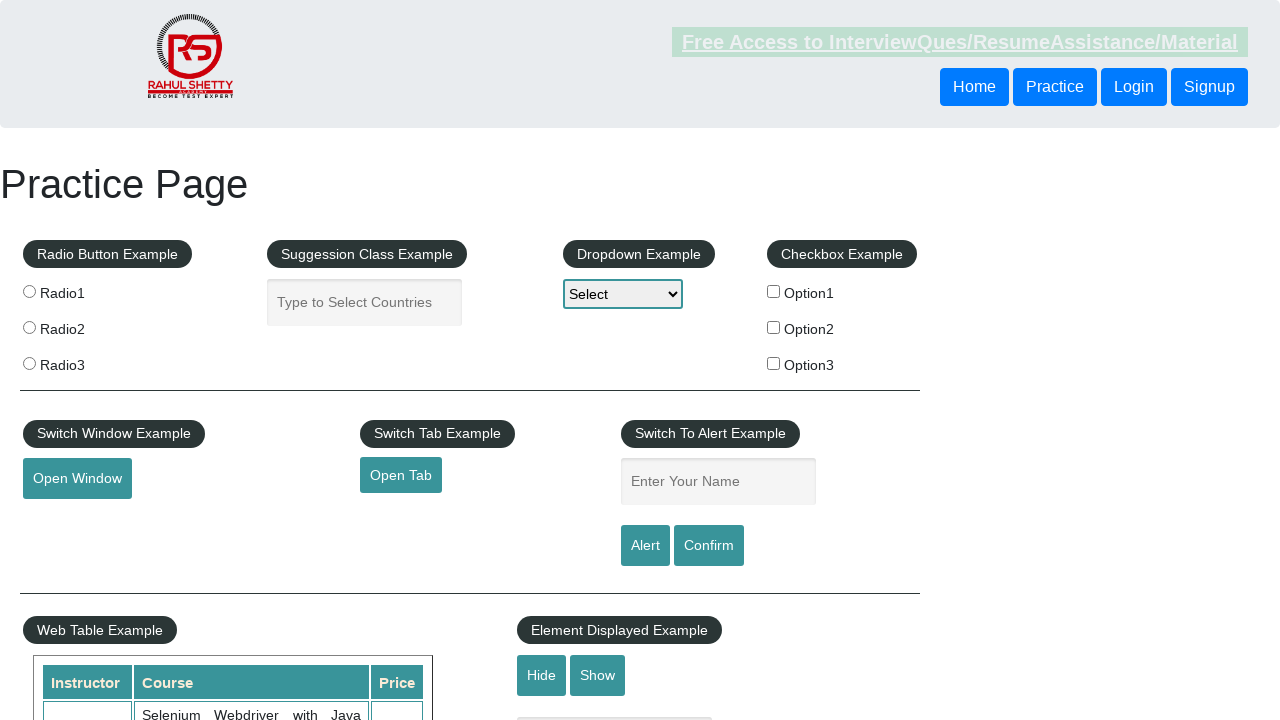

Clicked alert button to trigger JavaScript alert dialog at (645, 546) on #alertbtn
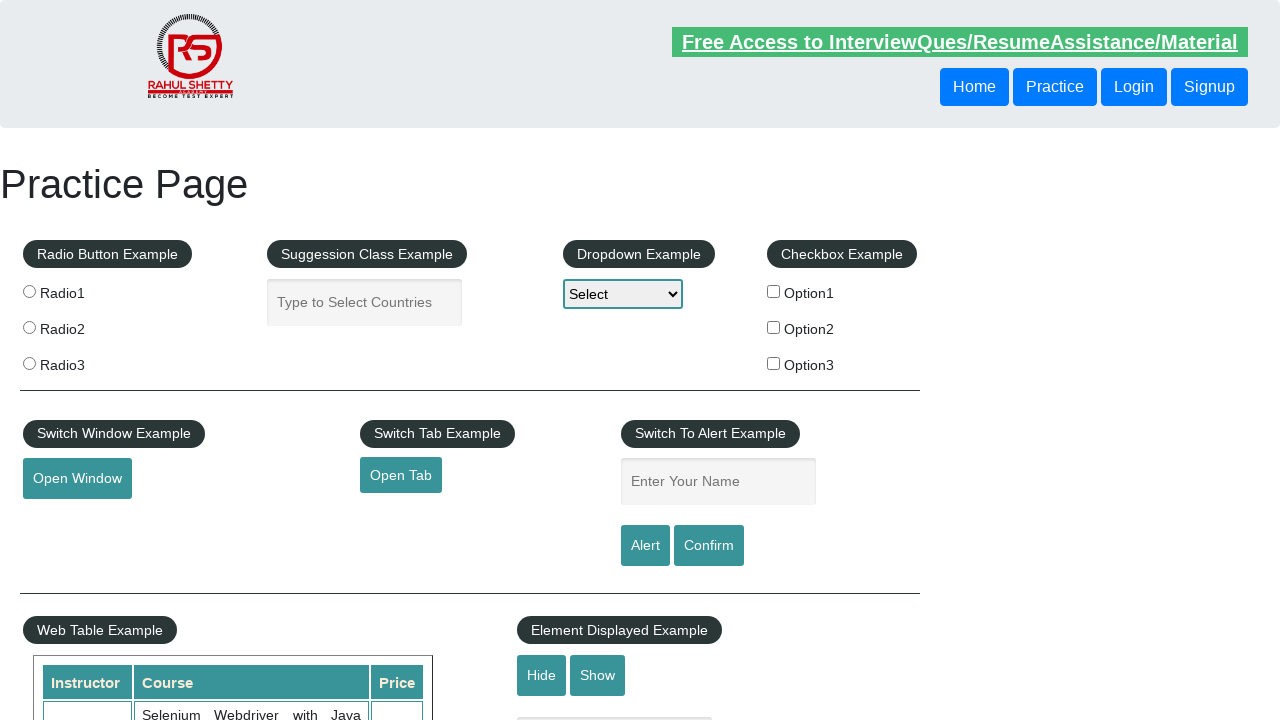

Clicked confirm button to trigger confirm dialog at (709, 546) on [value='Confirm']
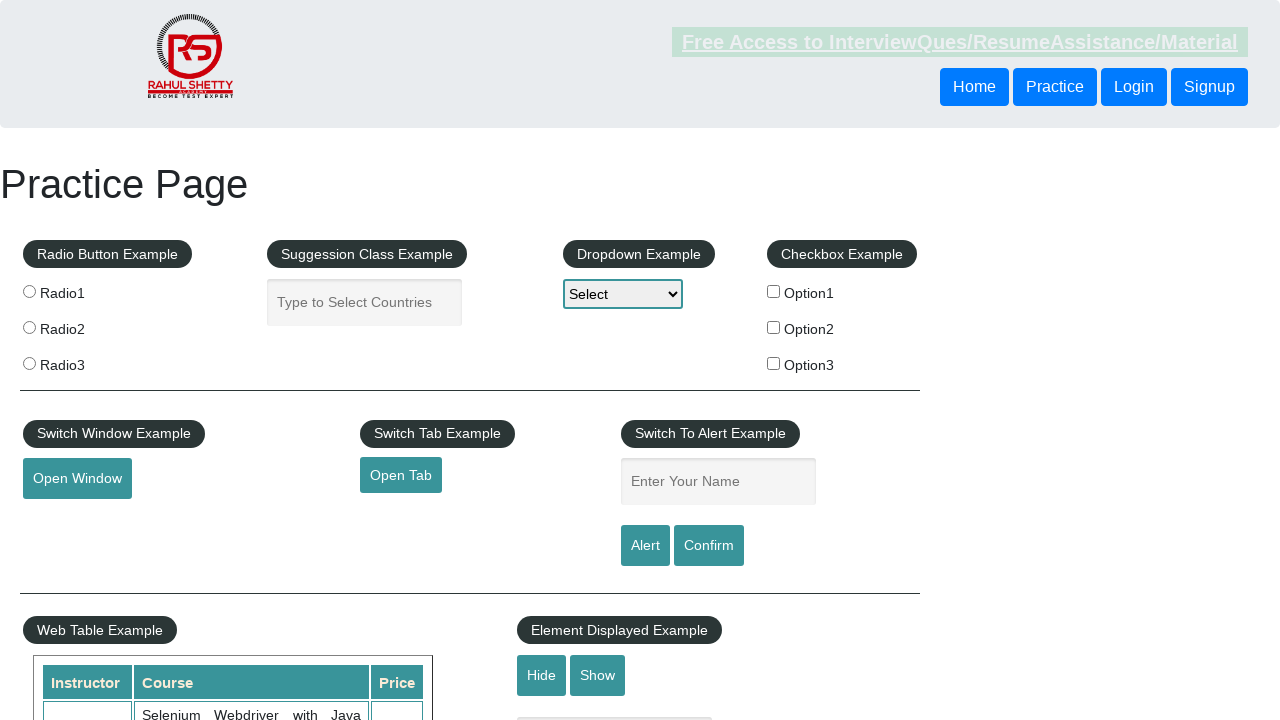

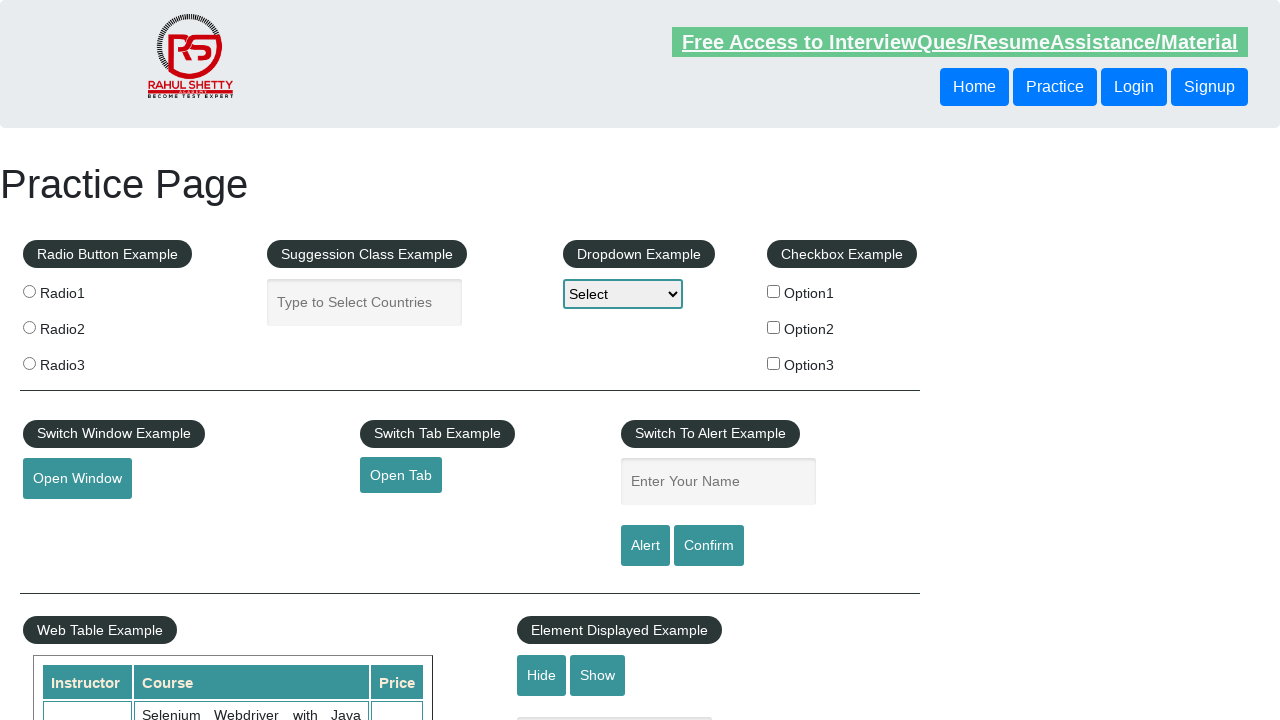